Tests dynamic properties page by waiting for a button that becomes visible after a delay and clicking it

Starting URL: https://demoqa.com/dynamic-properties

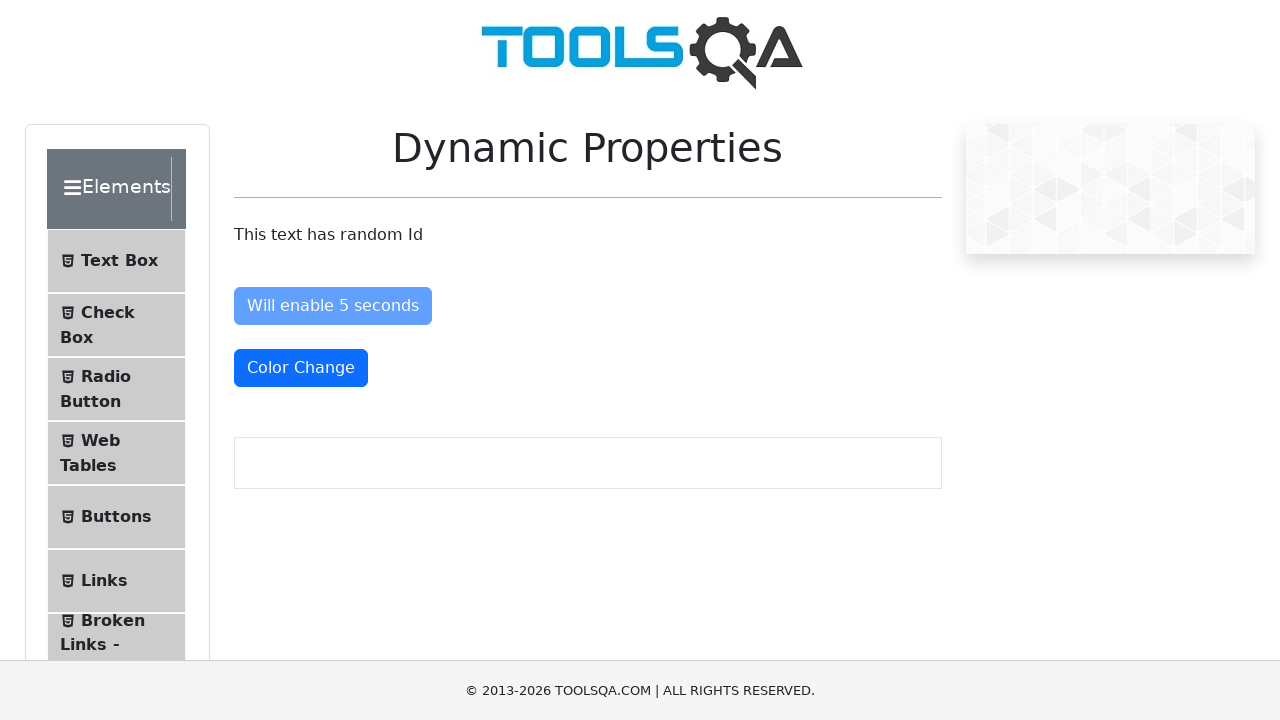

Waited for 'Visible After 5 Seconds' button to become visible
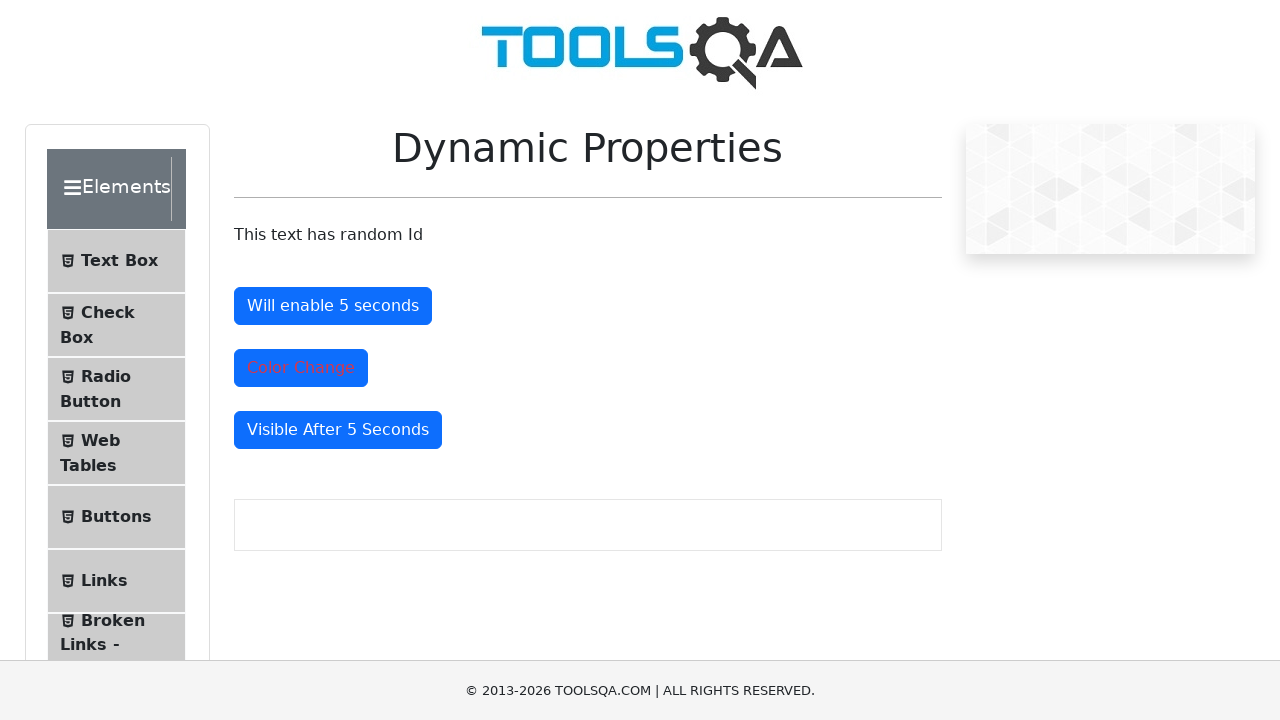

Clicked the dynamically visible button at (338, 430) on #visibleAfter
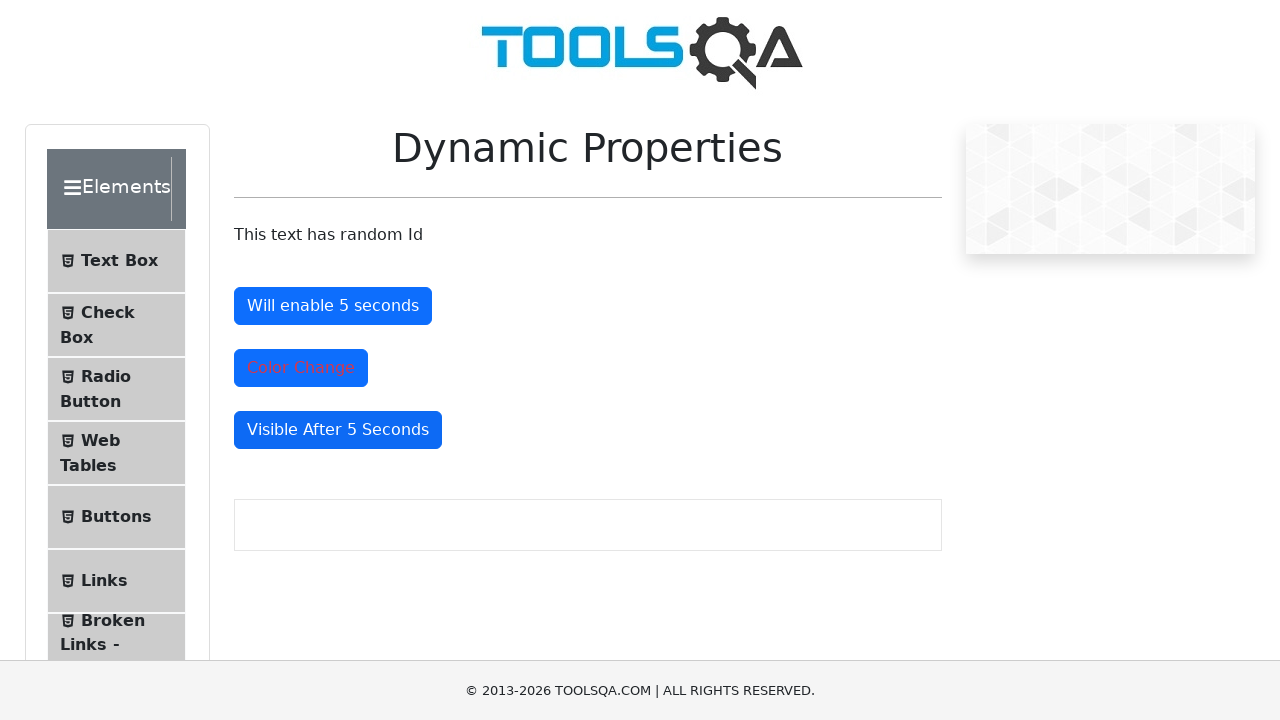

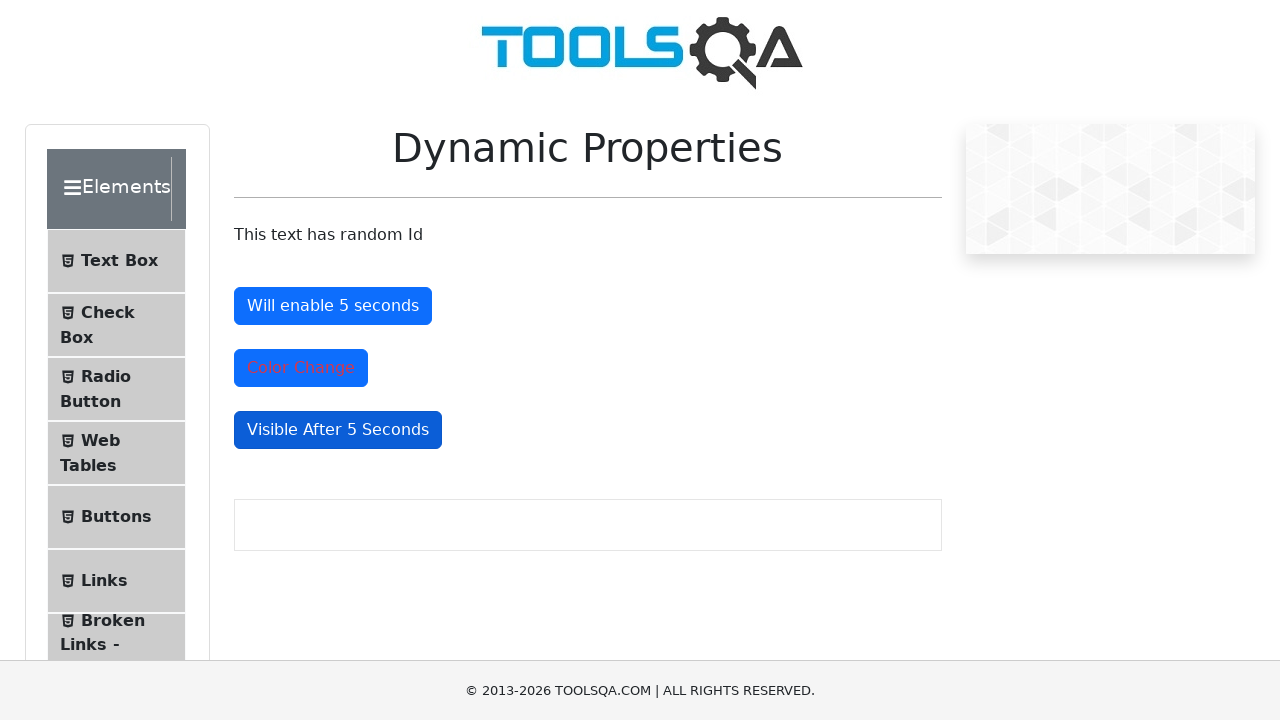